Tests checkbox interaction by navigating to the checkboxes page and clicking on checkboxes

Starting URL: https://the-internet.herokuapp.com/

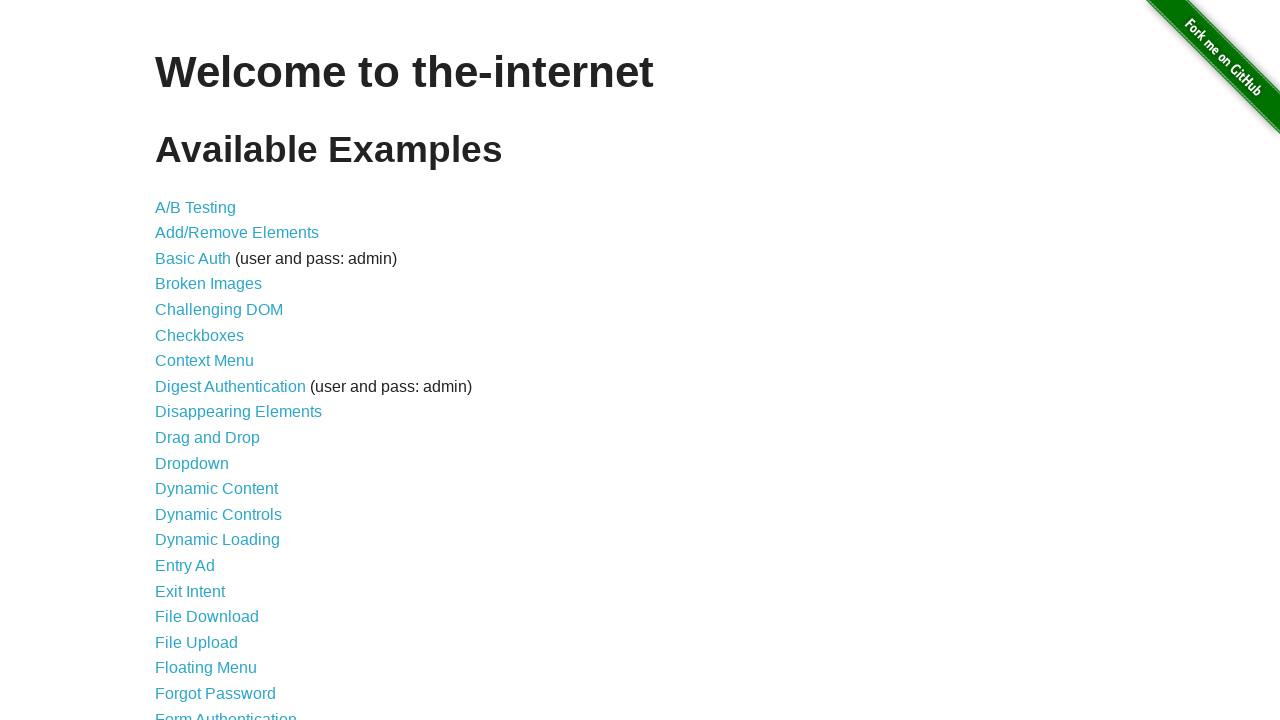

Clicked on the Checkboxes link to navigate to checkbox page at (200, 335) on text=Checkboxes
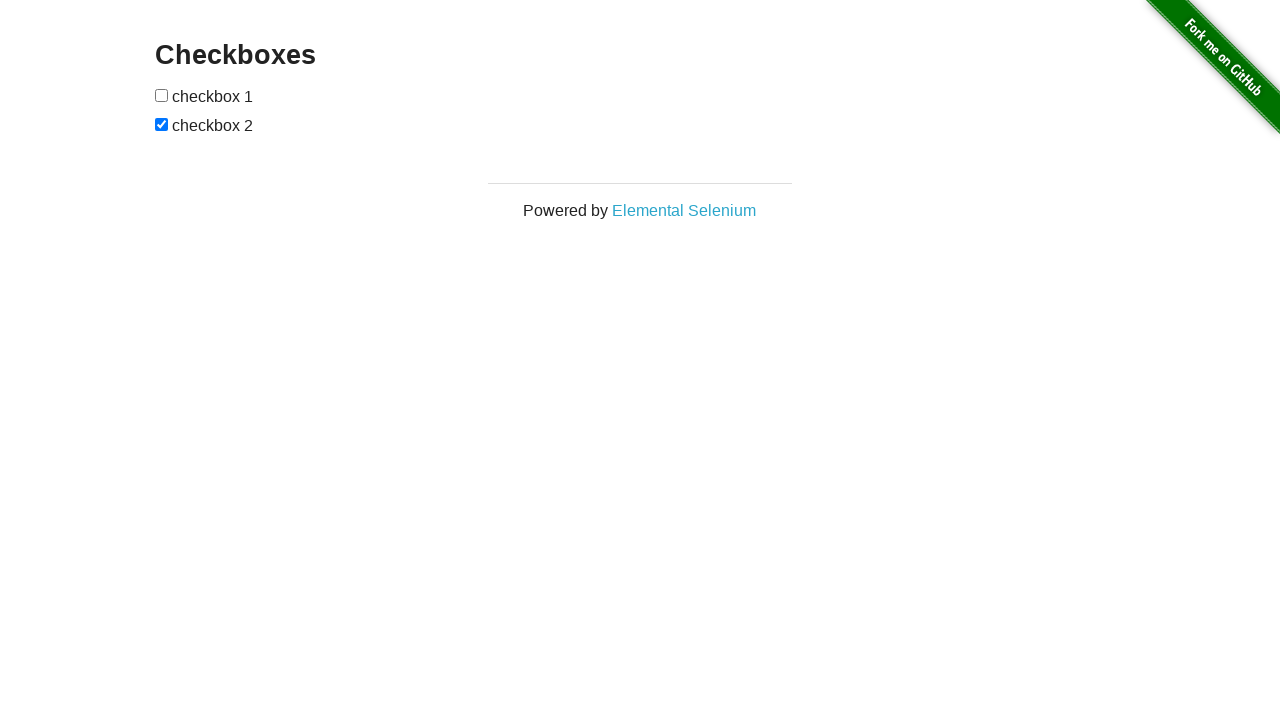

Checkboxes loaded and are present on the page
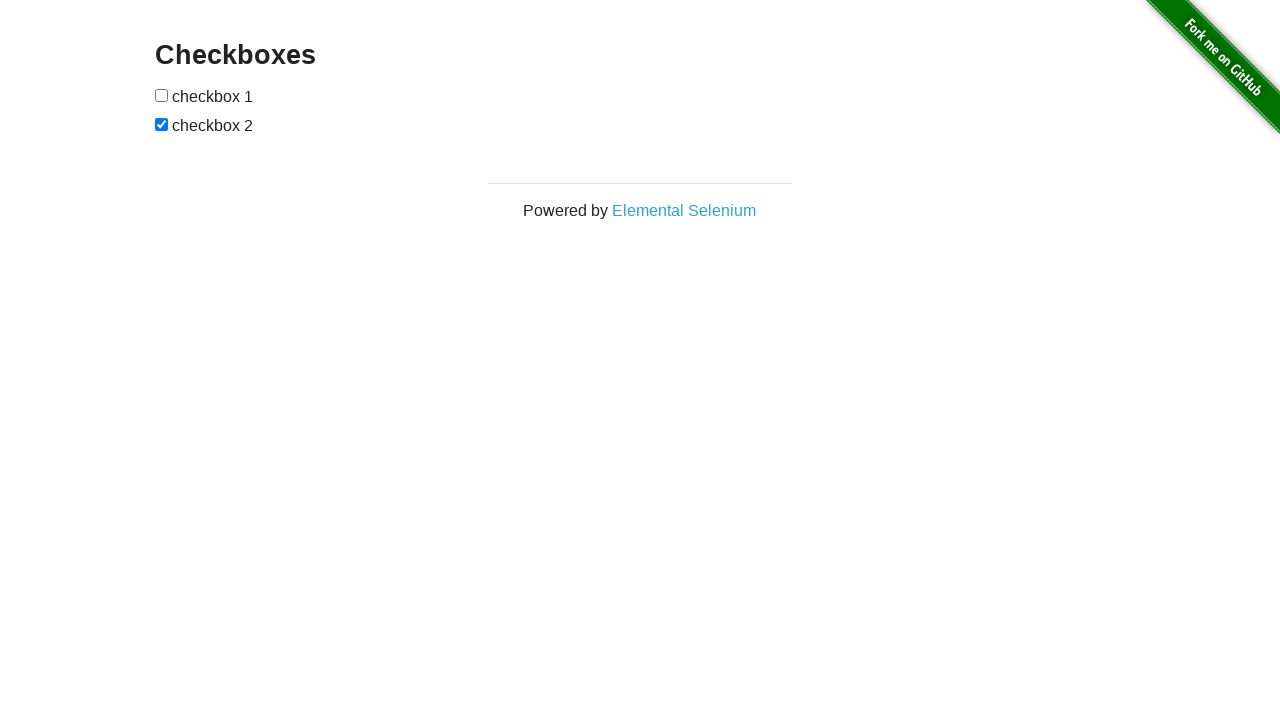

Located all checkboxes on the page
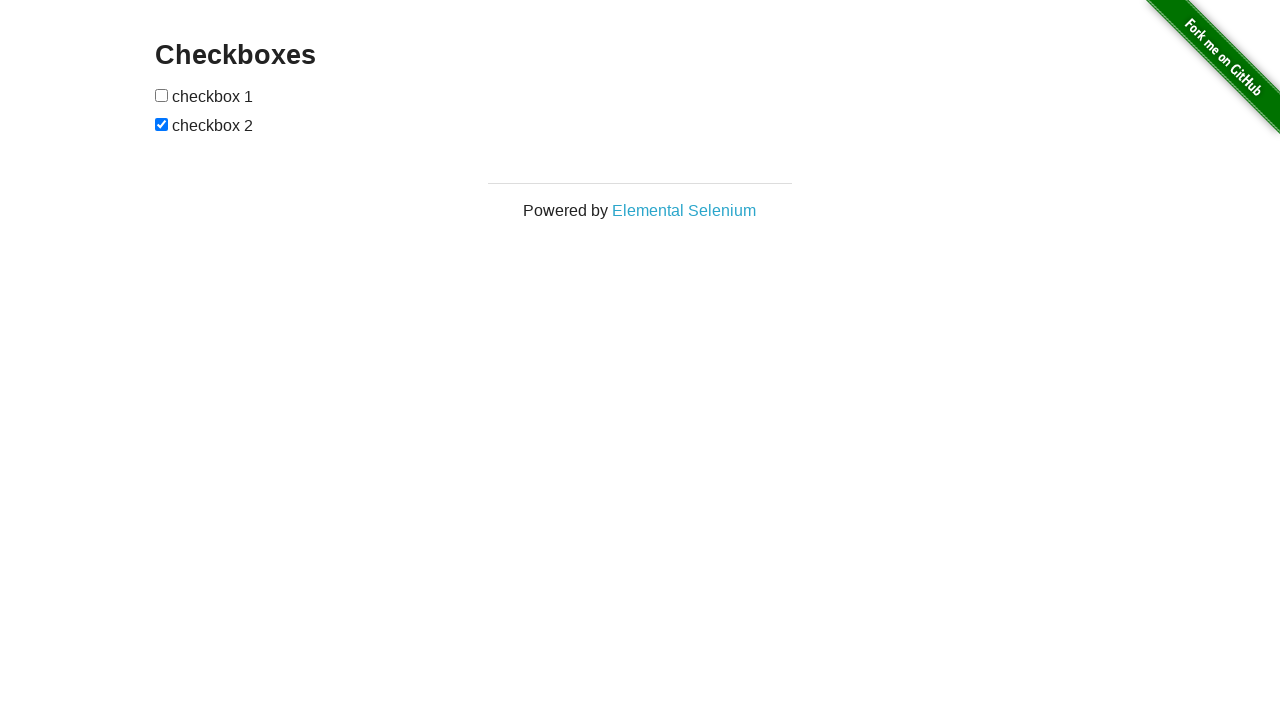

Clicked the first checkbox at (162, 95) on input[type='checkbox'] >> nth=0
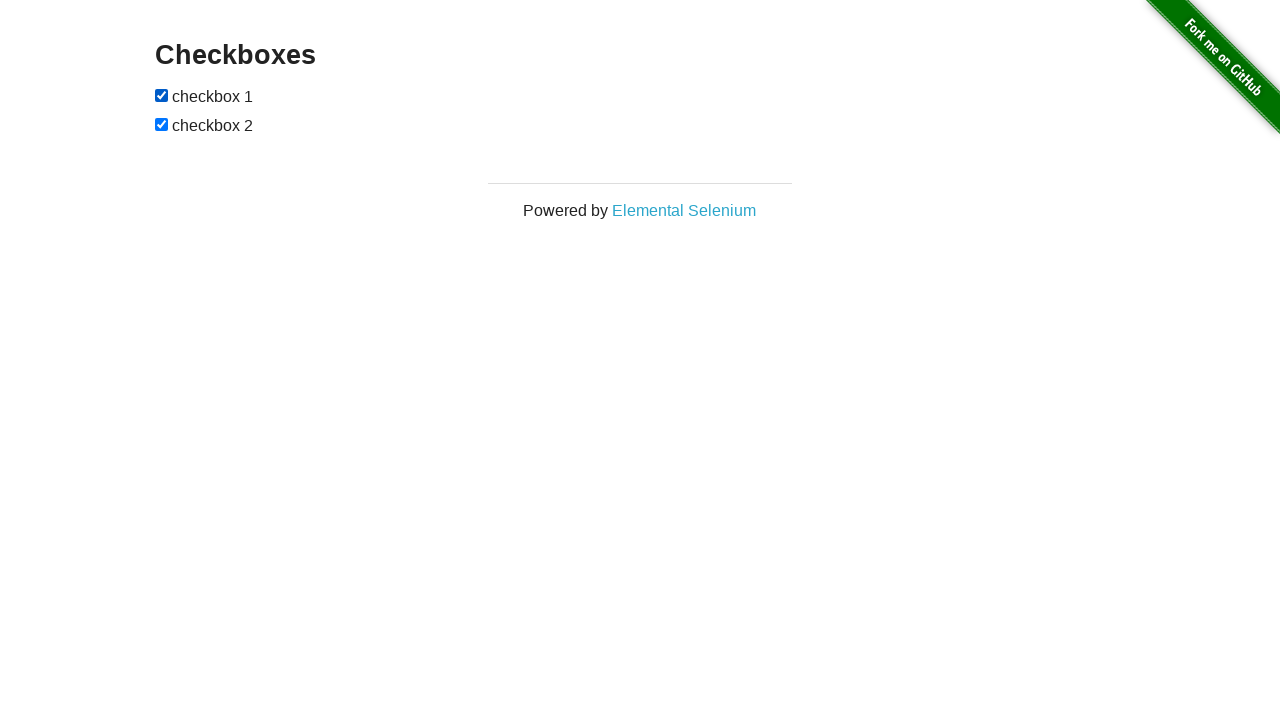

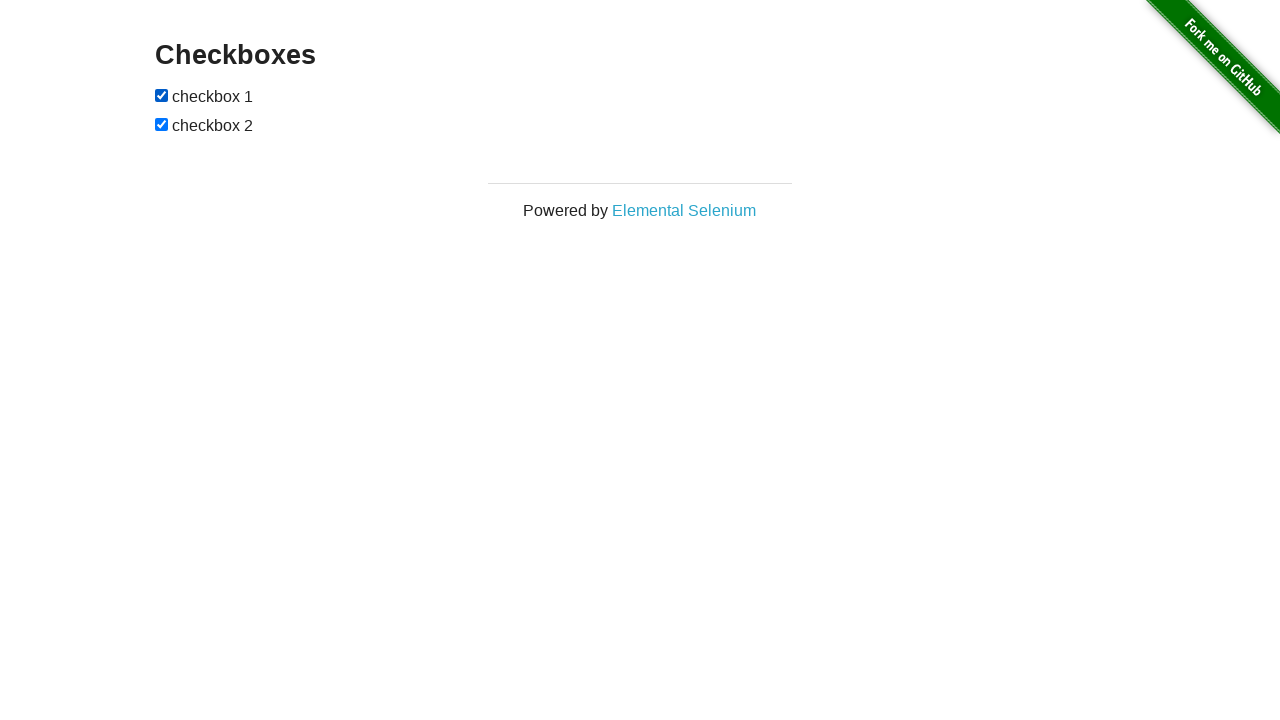